Navigates to geeksforgeeks.org and verifies the page loads successfully

Starting URL: https://www.geeksforgeeks.org/

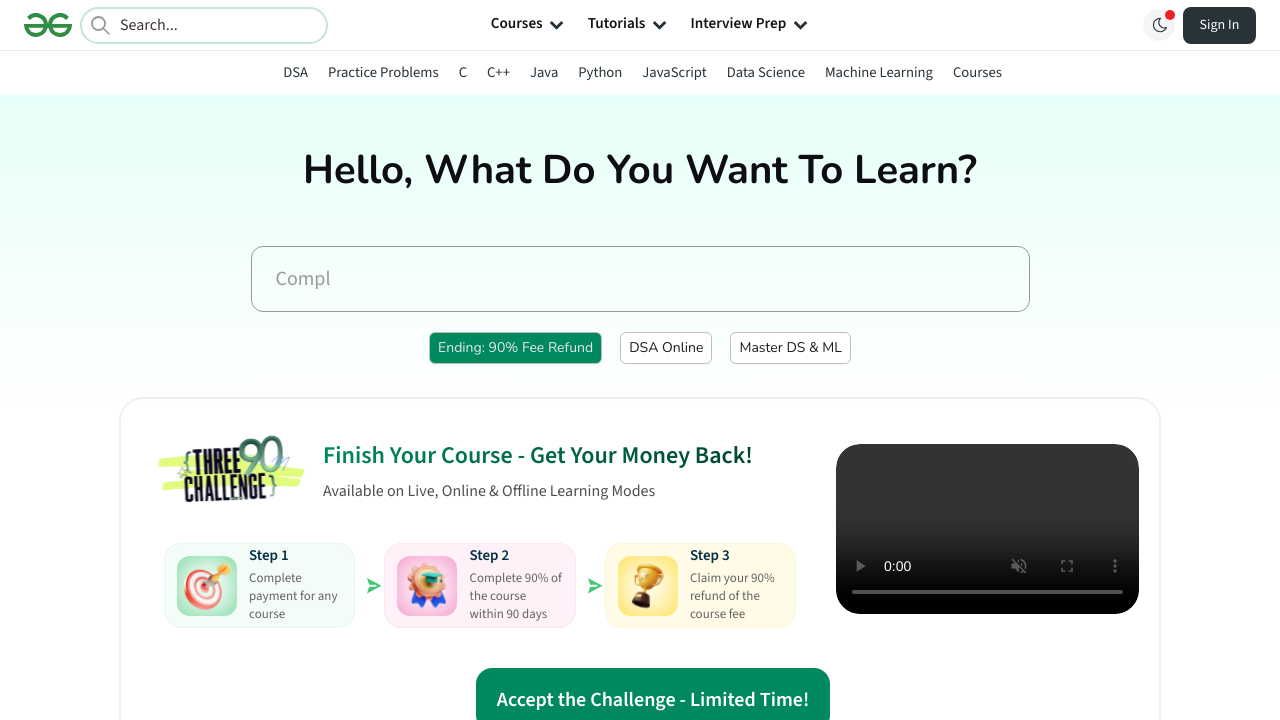

Waited for page DOM to fully load on geeksforgeeks.org
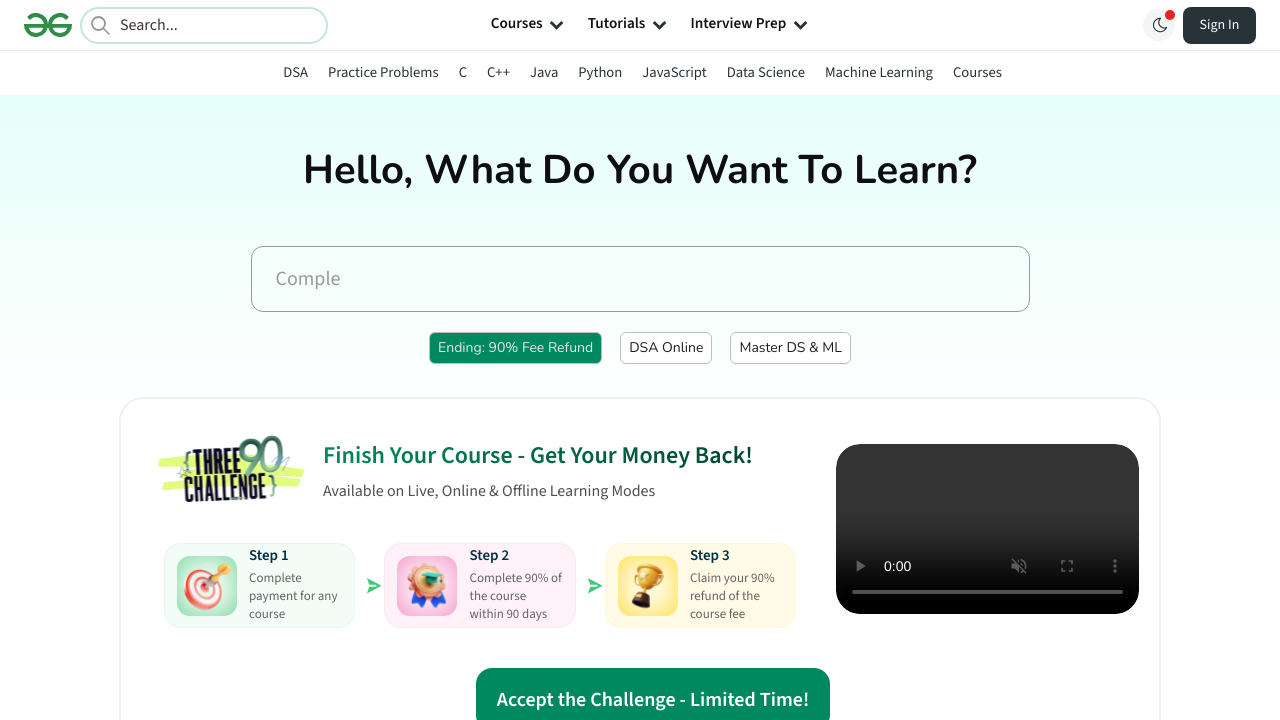

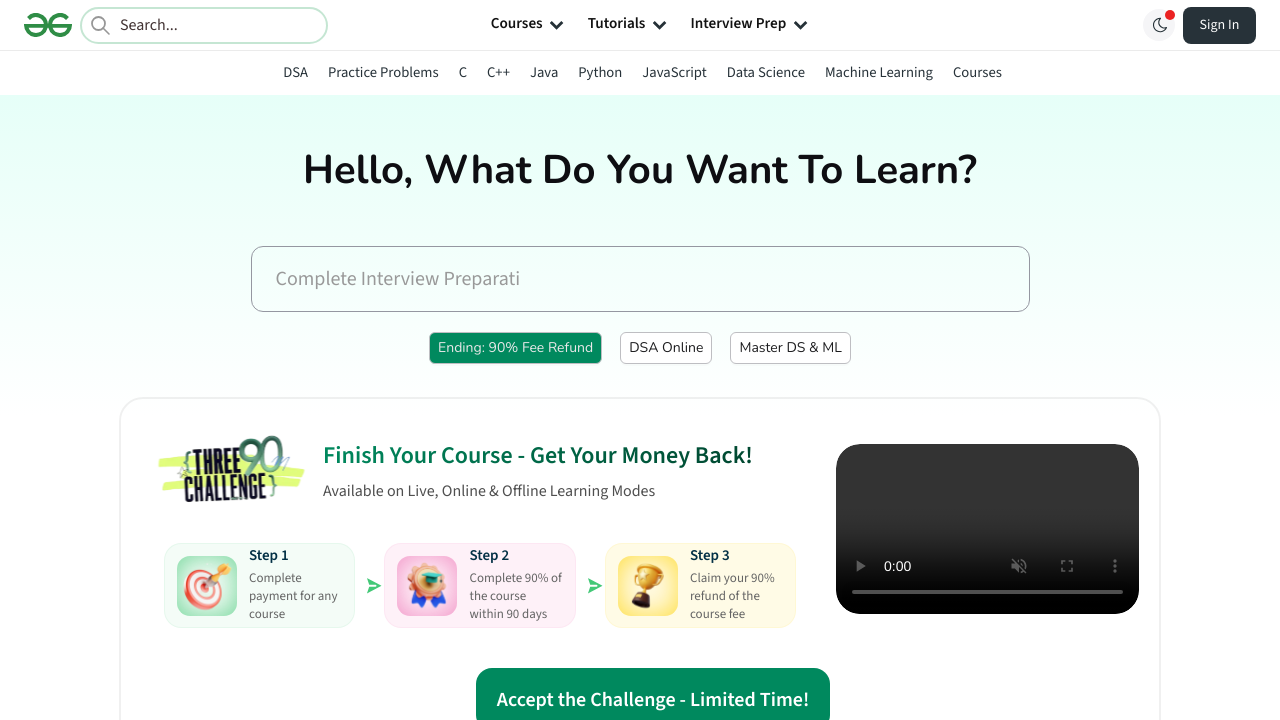